Tests filtering locators by text content and clicking the matching link

Starting URL: https://the-internet.herokuapp.com/

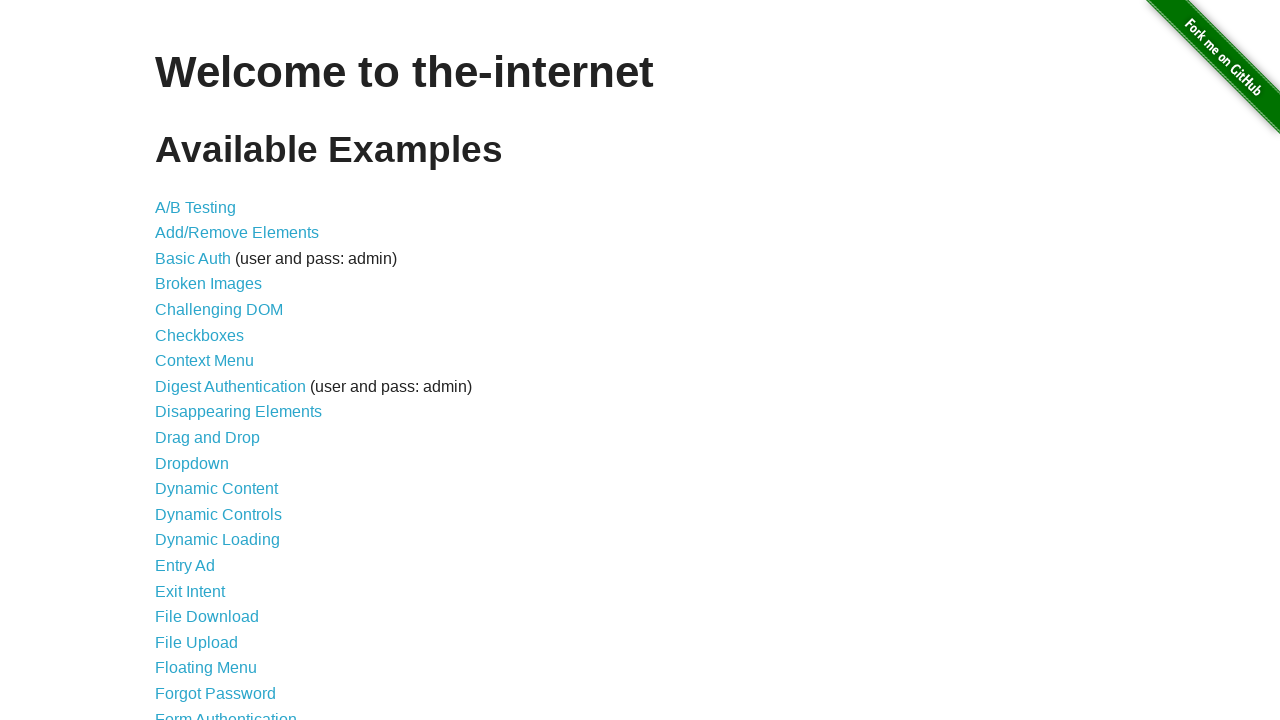

Clicked link with text 'A/B Testing' at (196, 207) on a >> internal:has-text="A/B Testing"i
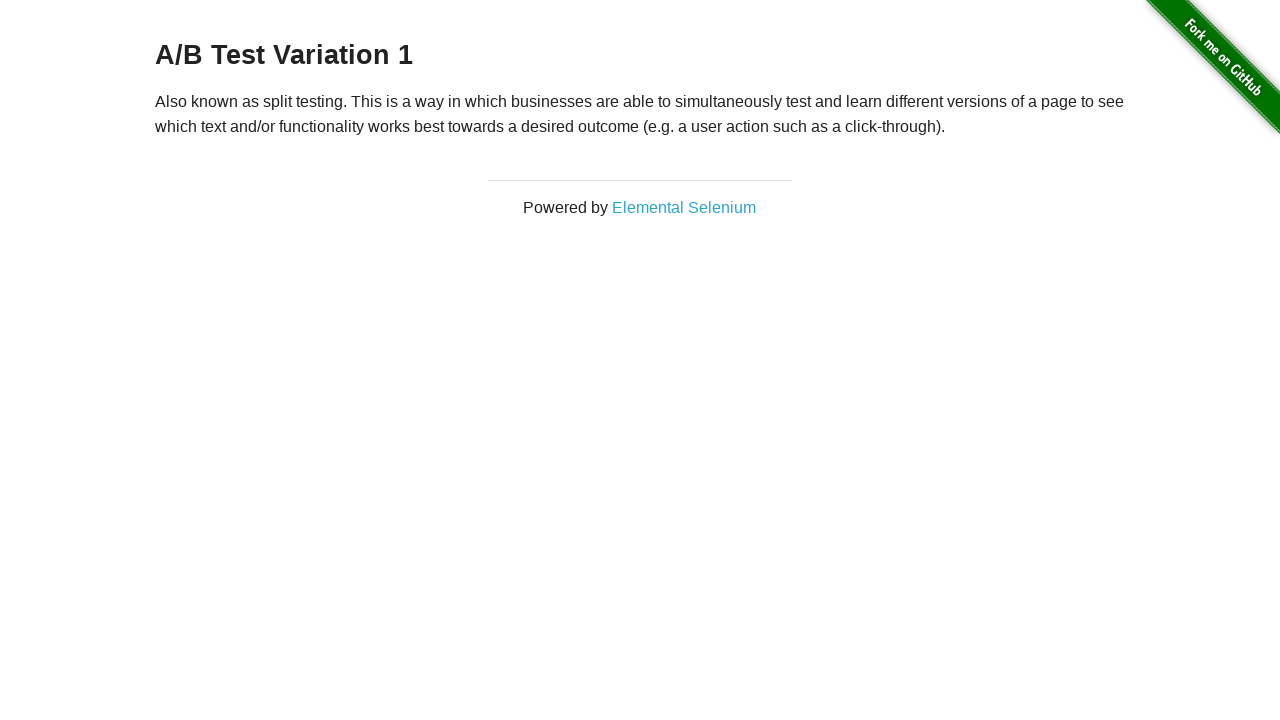

Navigated to A/B Testing page
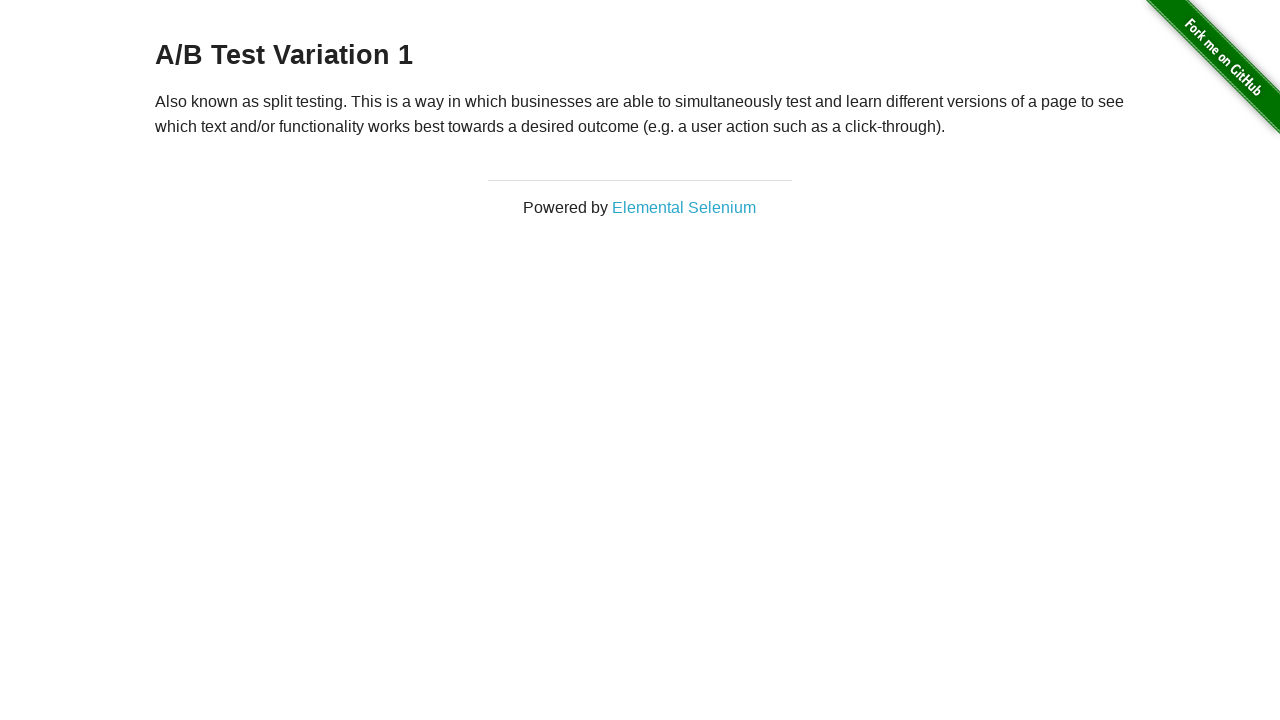

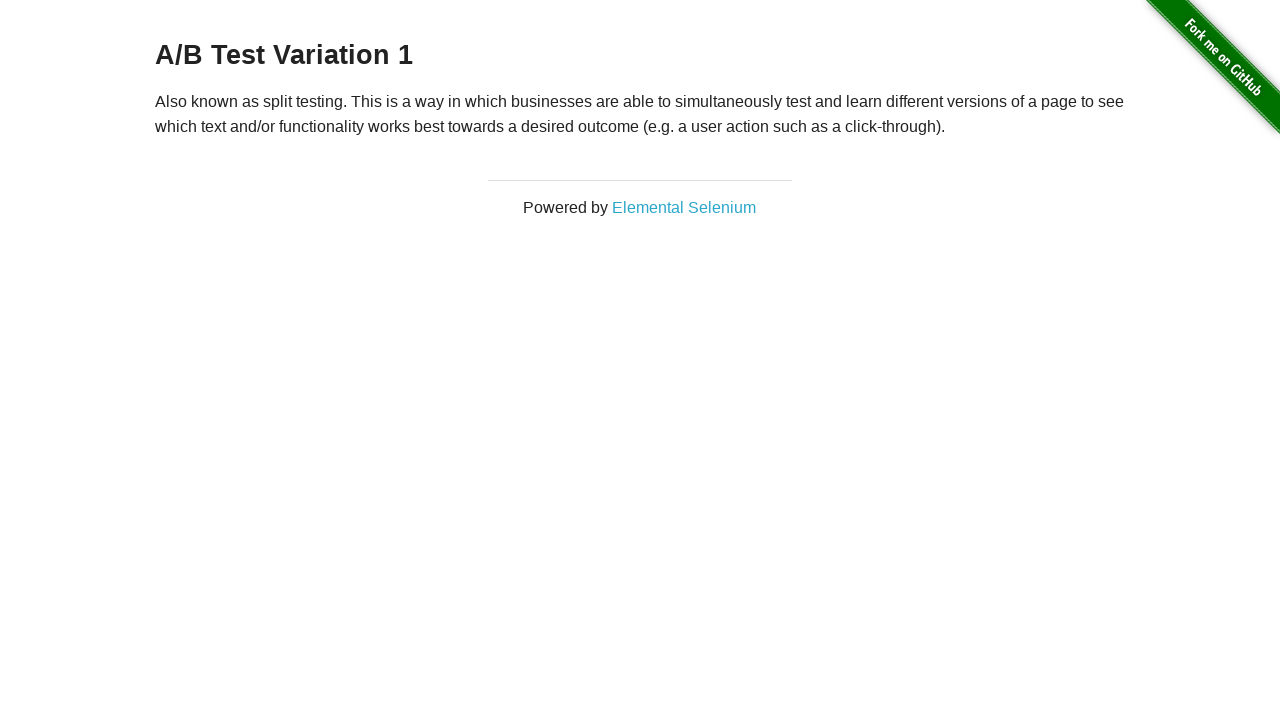